Navigates to a table demo page and clicks checkboxes in table rows that have 4 columns, demonstrating table row selection functionality.

Starting URL: https://vins-udemy.s3.amazonaws.com/java/html/java8-stream-table-1.html

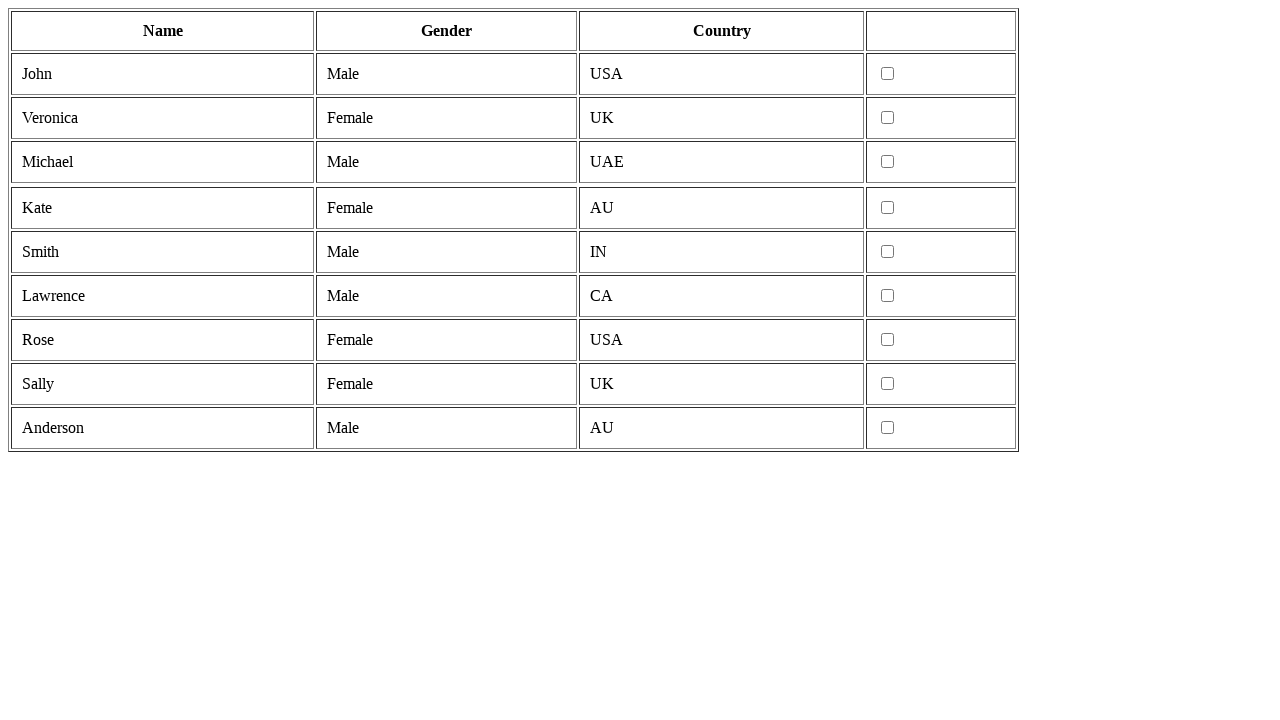

Waited for table to load
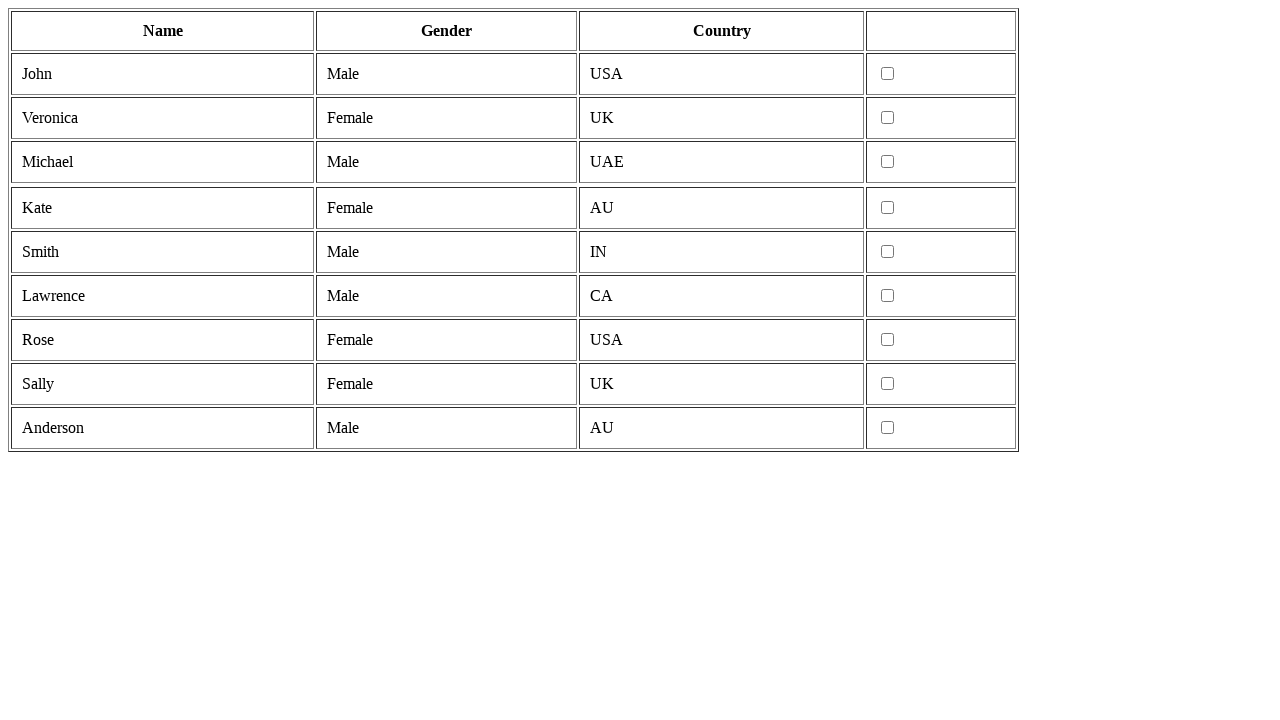

Retrieved all table rows
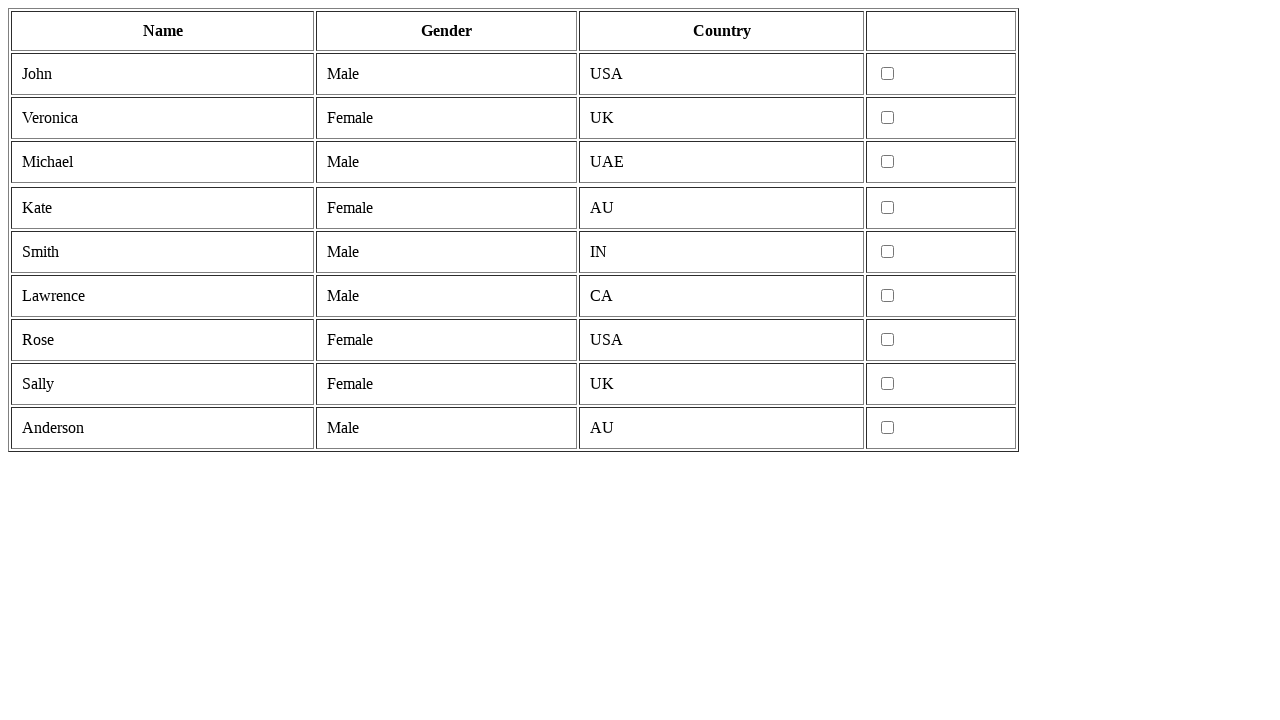

Clicked checkbox in row 1 with 4 columns at (888, 74) on tr >> nth=1 >> td >> nth=3 >> input
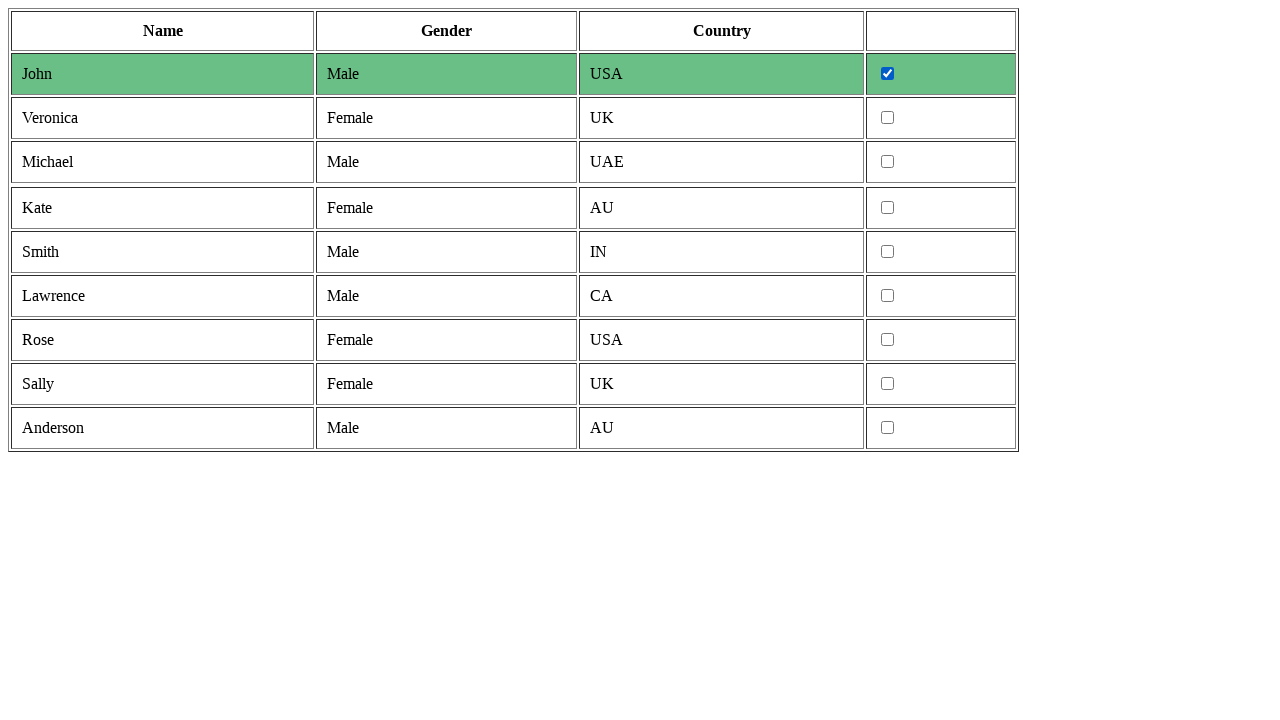

Clicked checkbox in row 2 with 4 columns at (888, 118) on tr >> nth=2 >> td >> nth=3 >> input
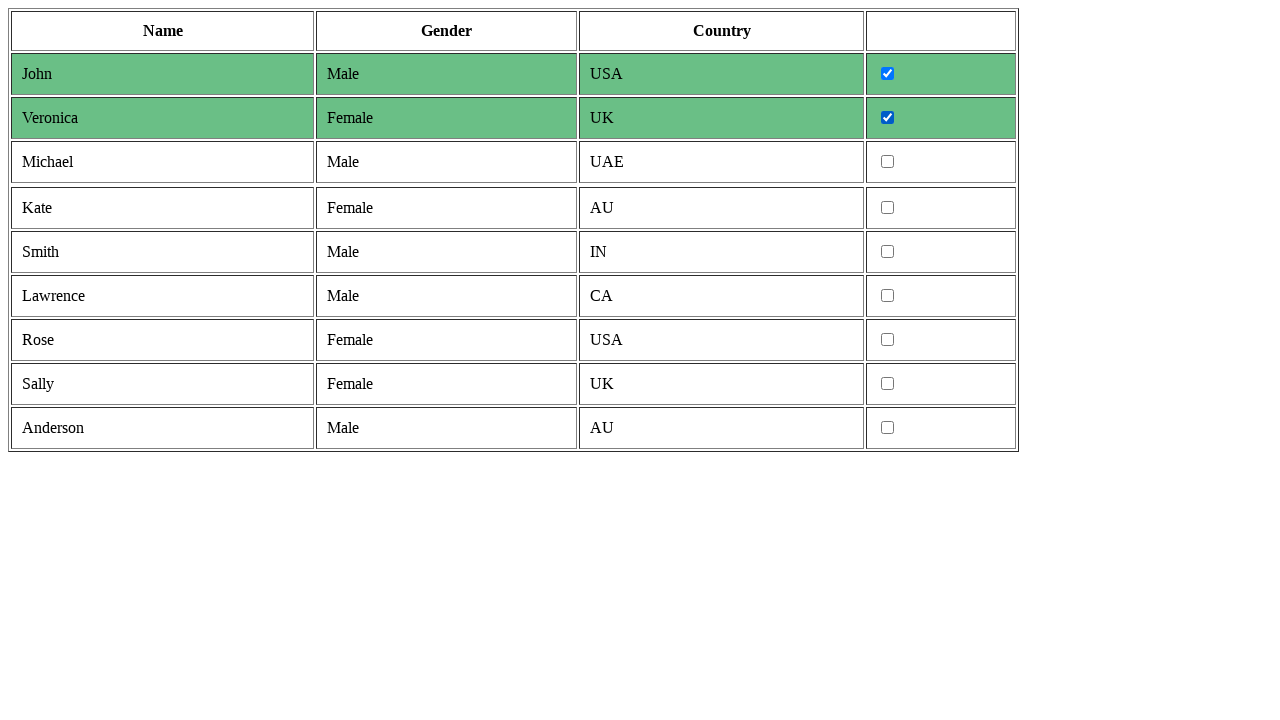

Clicked checkbox in row 3 with 4 columns at (888, 162) on tr >> nth=3 >> td >> nth=3 >> input
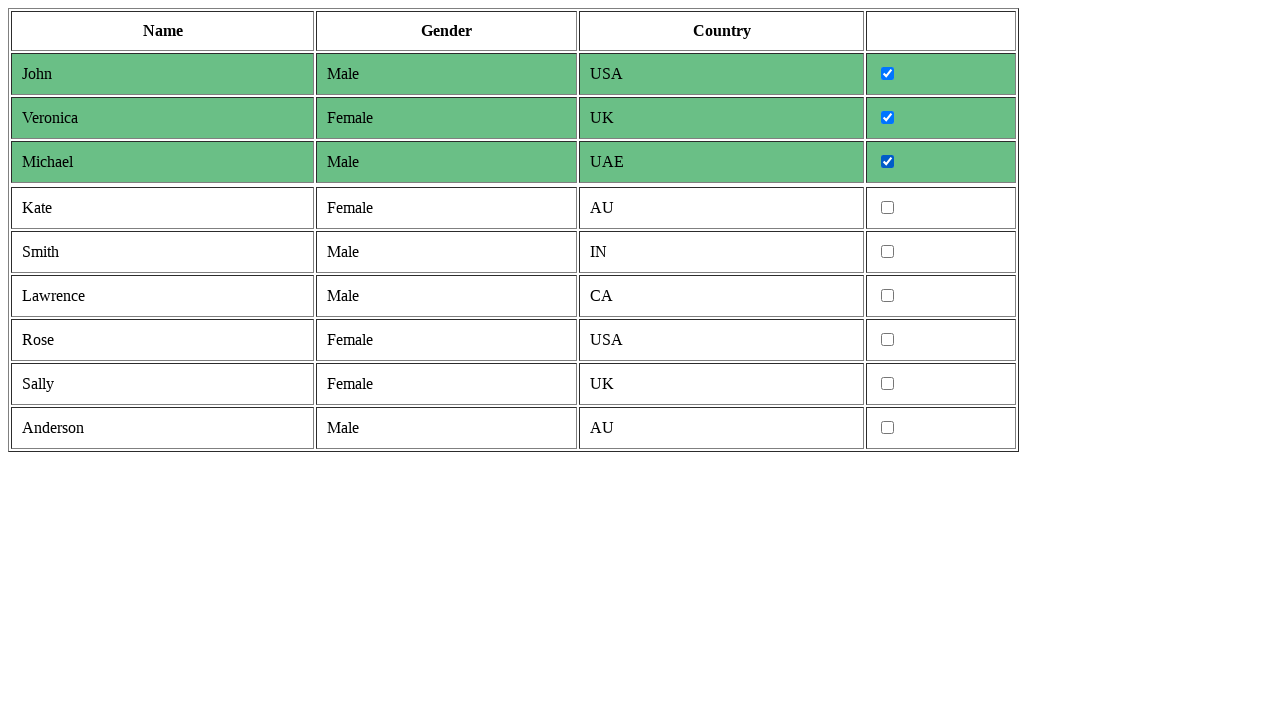

Clicked checkbox in row 5 with 4 columns at (888, 208) on tr >> nth=5 >> td >> nth=3 >> input
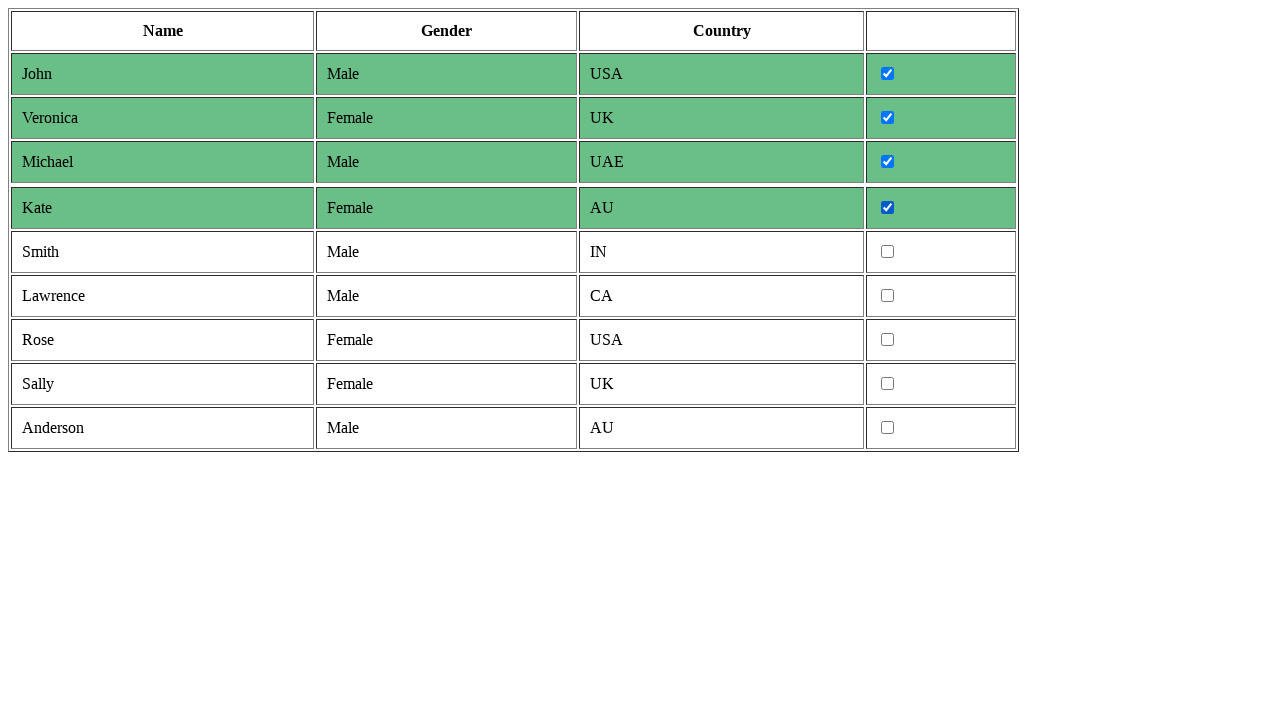

Clicked checkbox in row 6 with 4 columns at (888, 252) on tr >> nth=6 >> td >> nth=3 >> input
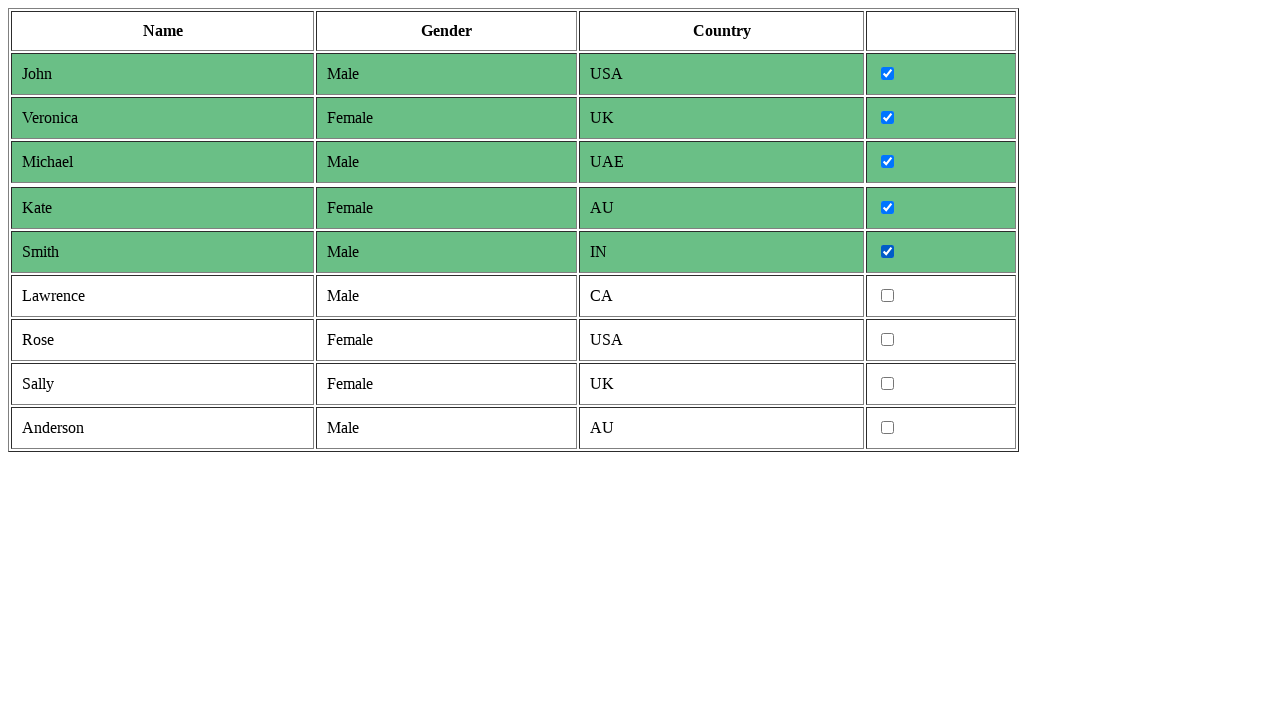

Clicked checkbox in row 7 with 4 columns at (888, 296) on tr >> nth=7 >> td >> nth=3 >> input
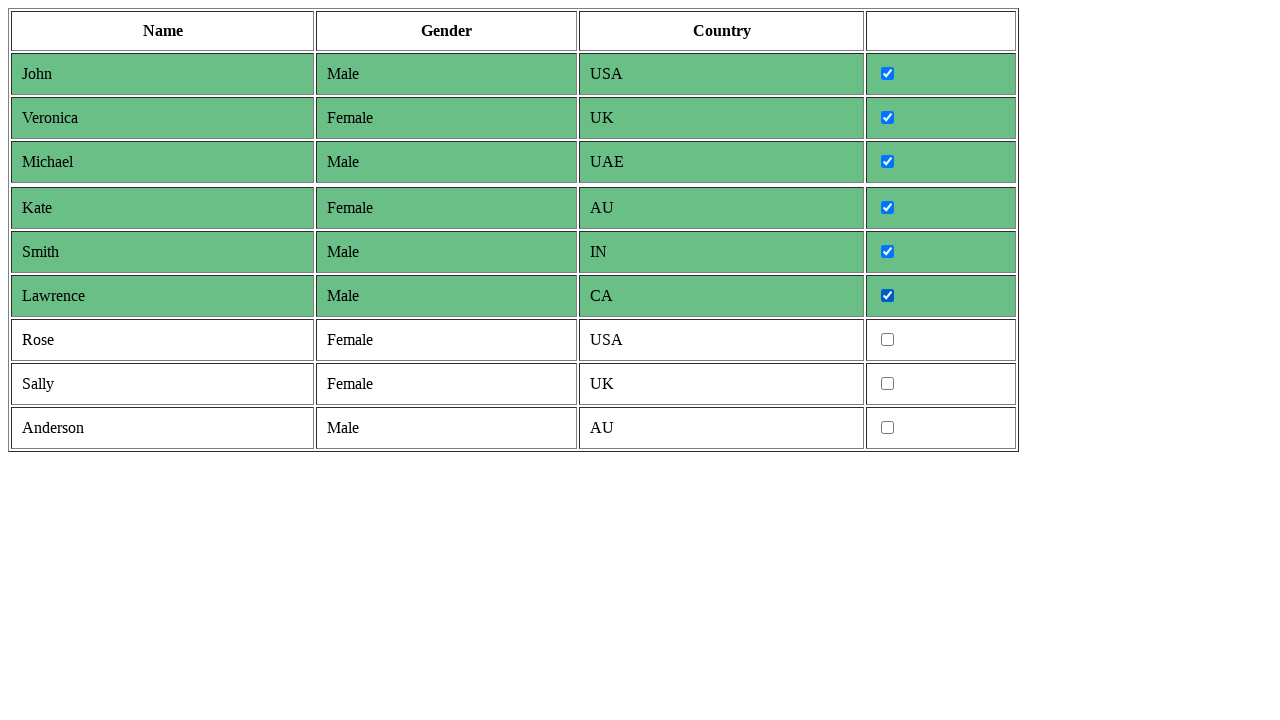

Clicked checkbox in row 8 with 4 columns at (888, 340) on tr >> nth=8 >> td >> nth=3 >> input
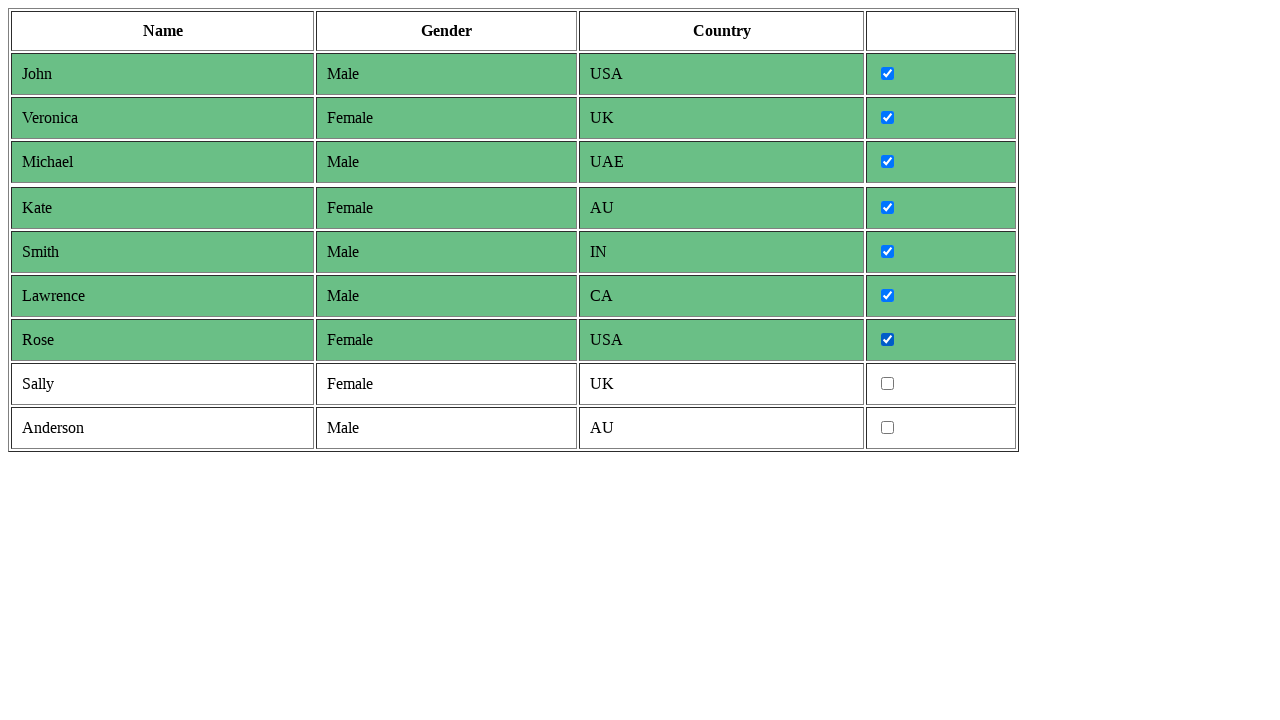

Clicked checkbox in row 9 with 4 columns at (888, 384) on tr >> nth=9 >> td >> nth=3 >> input
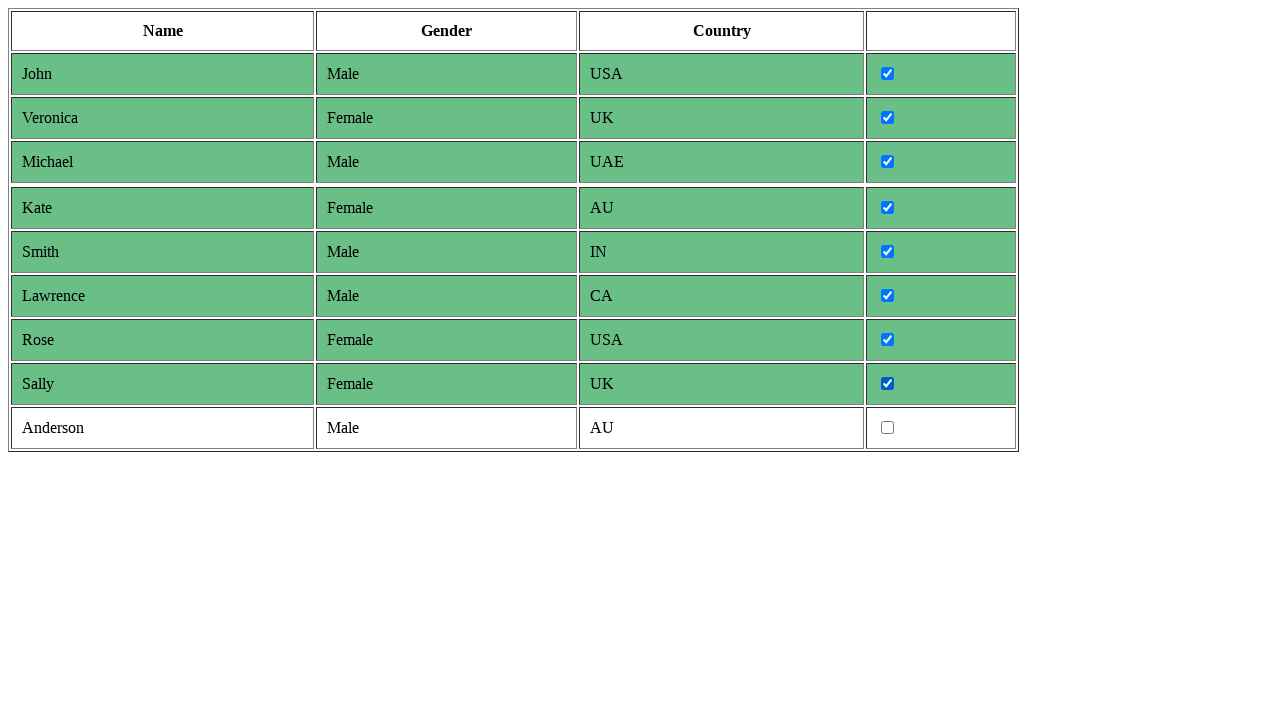

Clicked checkbox in row 10 with 4 columns at (888, 428) on tr >> nth=10 >> td >> nth=3 >> input
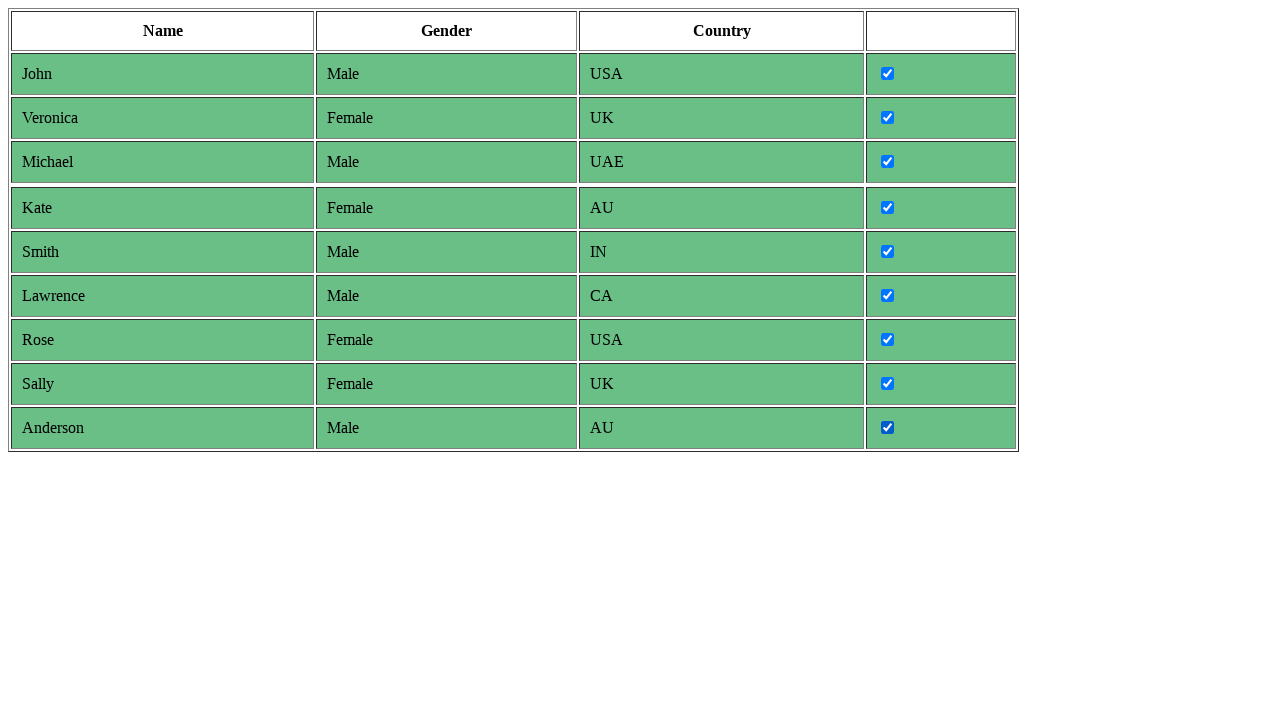

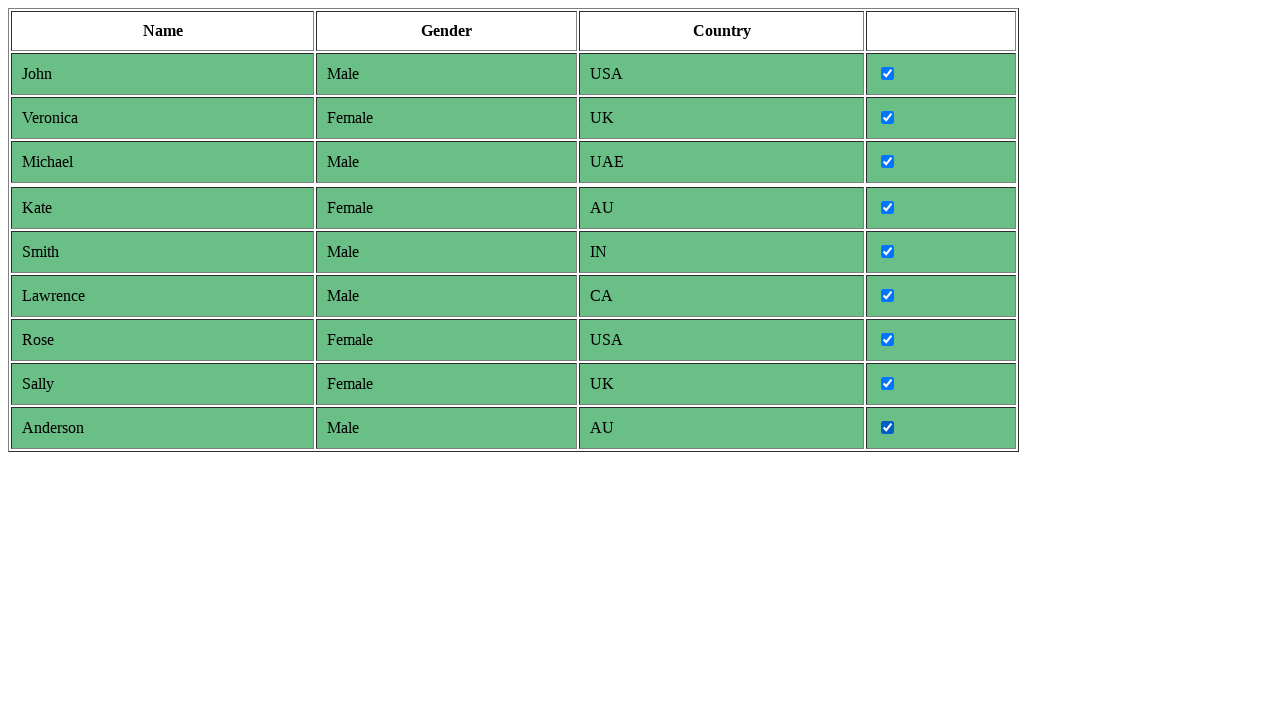